Tests VueJS custom dropdown by selecting an option and verifying the selection is displayed correctly.

Starting URL: https://mikerodham.github.io/vue-dropdowns/

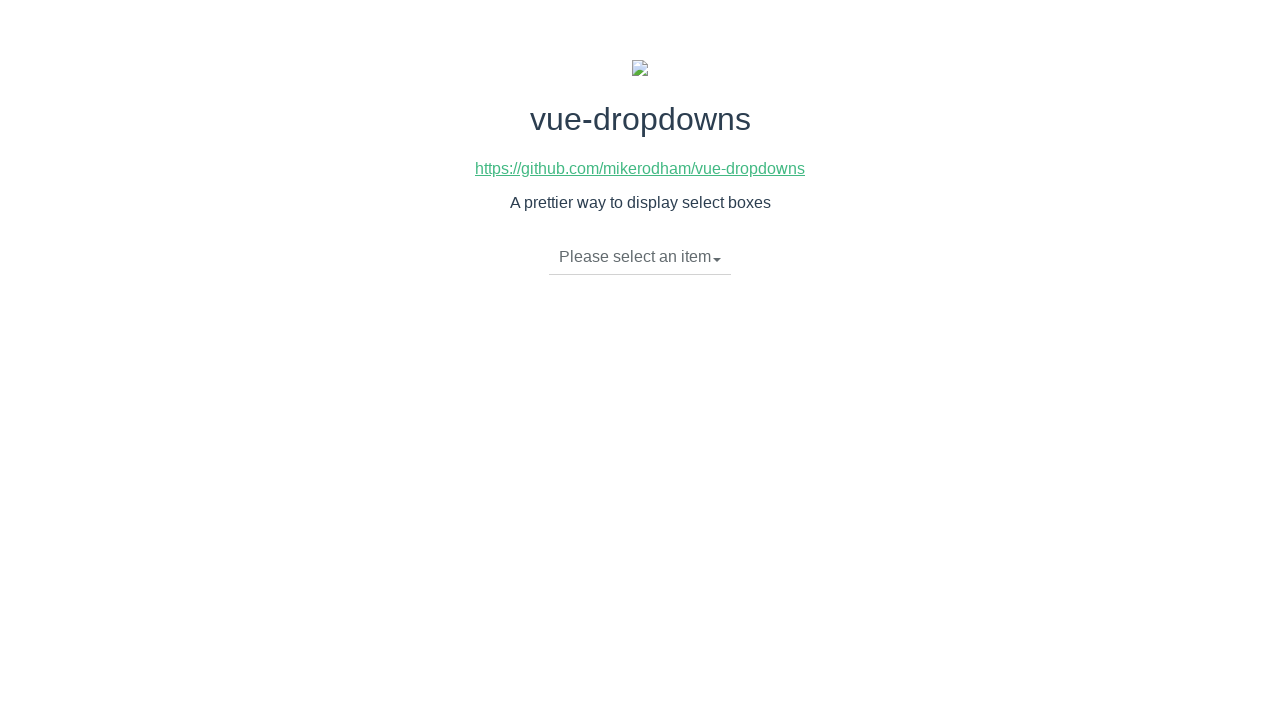

Clicked dropdown toggle to open VueJS custom dropdown at (640, 257) on li.dropdown-toggle
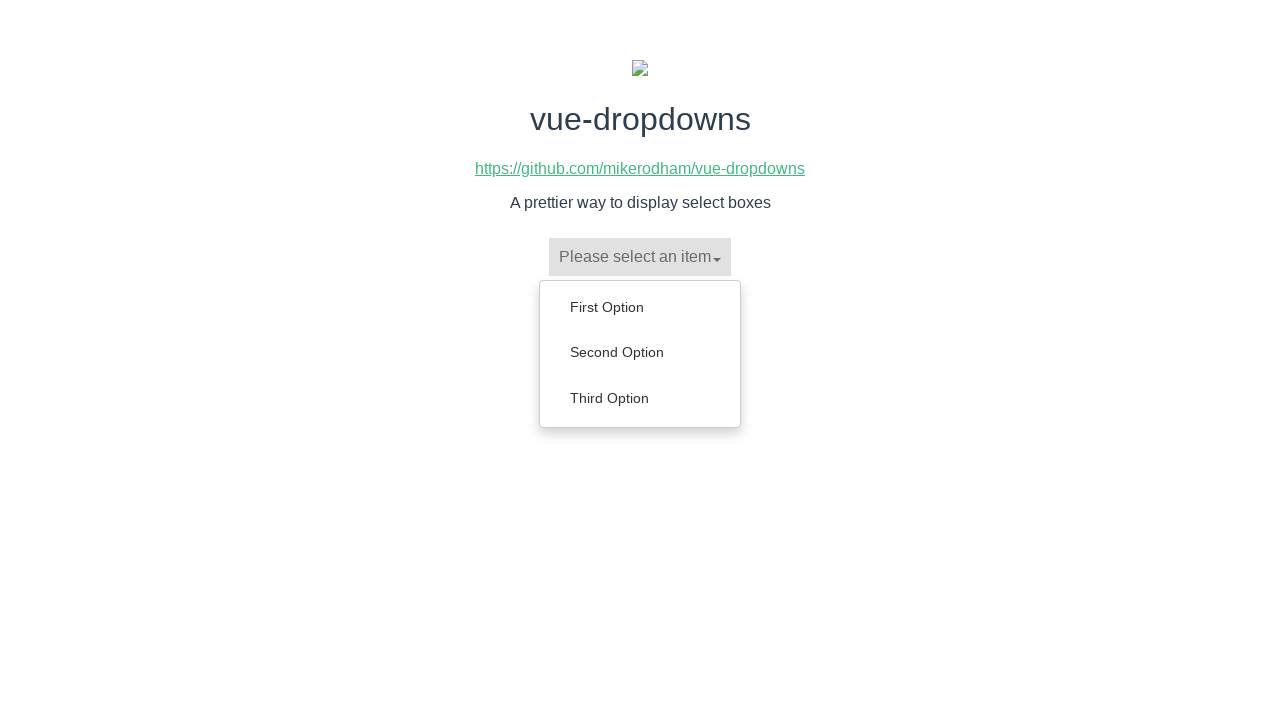

Dropdown menu appeared with options
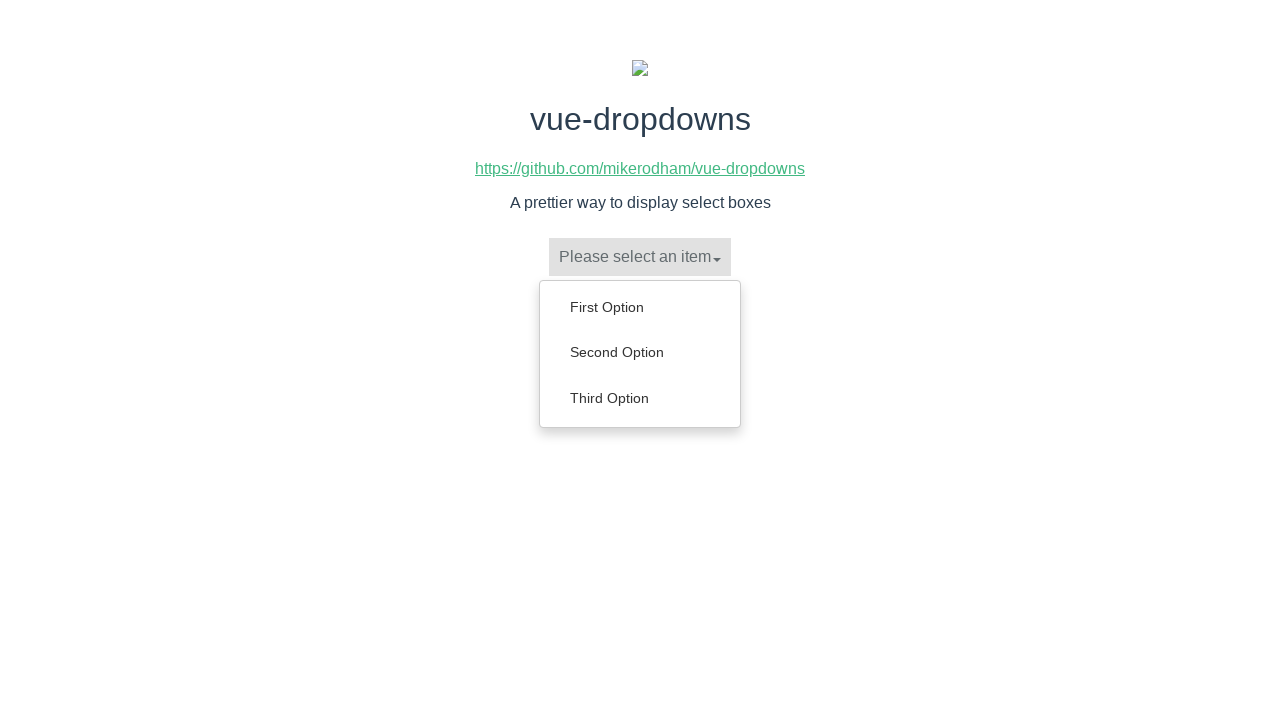

Selected 'Third Option' from dropdown menu at (640, 398) on ul.dropdown-menu>li>a:text('Third Option')
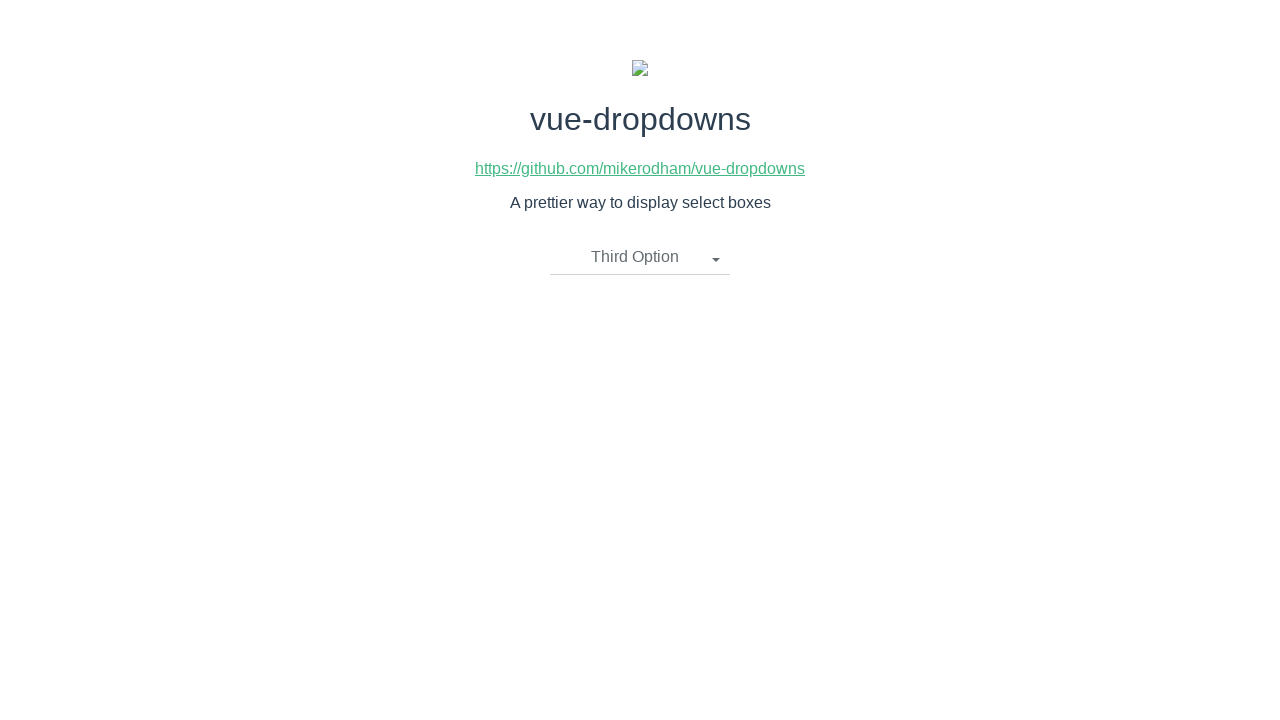

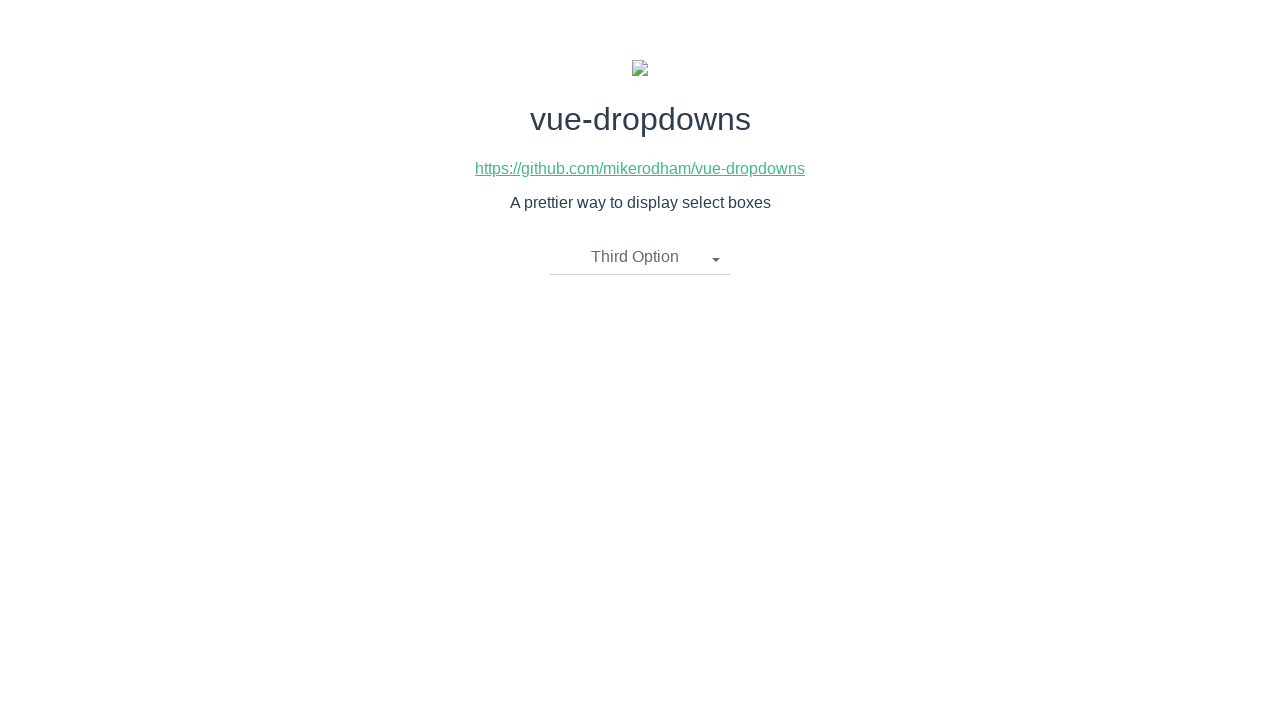